Tests alert handling functionality by clicking through different alert buttons and dismissing the alerts that appear

Starting URL: https://demo.automationtesting.in/Alerts.html

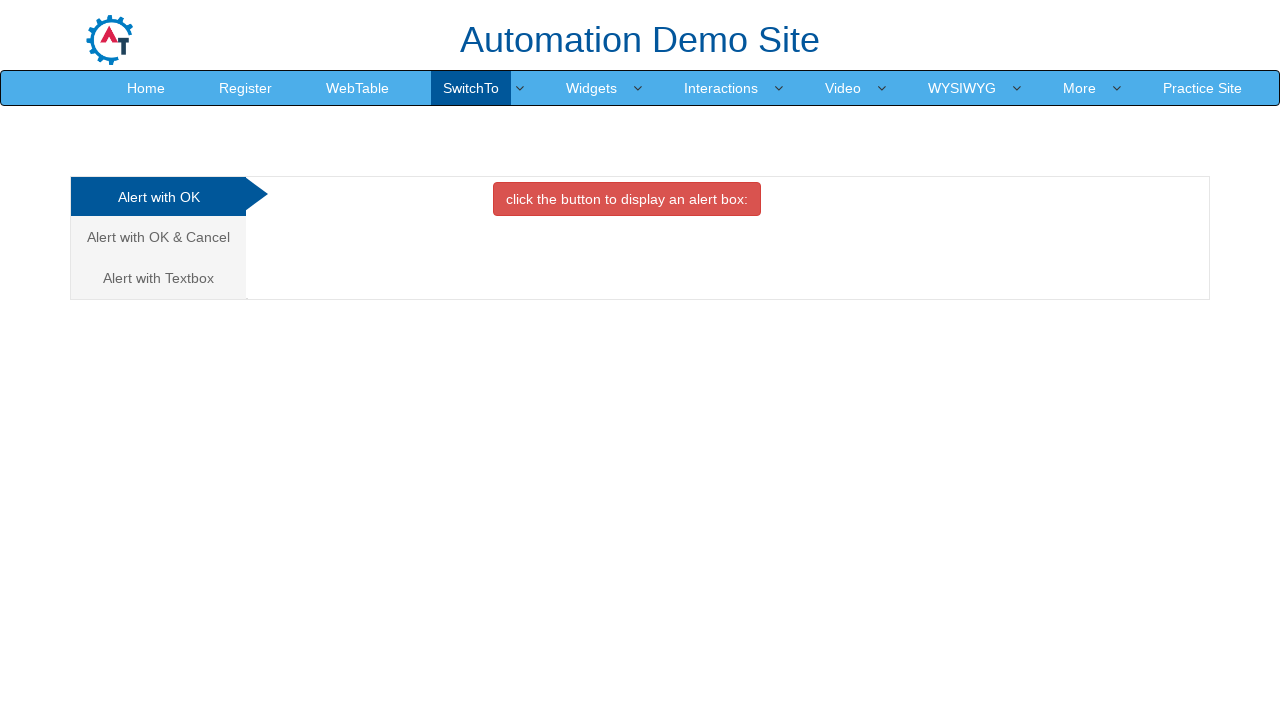

Retrieved all alert button tabs from the page
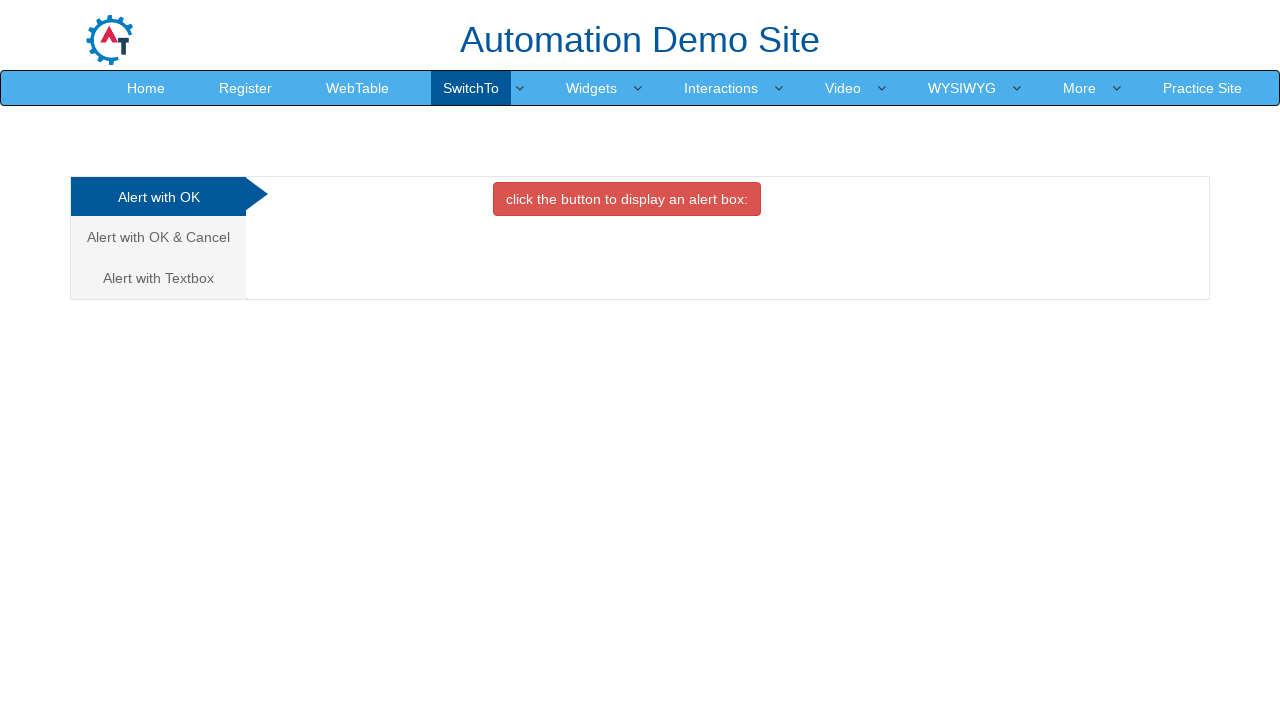

Clicked alert tab 1 at (160, 197) on xpath=//div[@class='tabpane pullleft']/ul/li >> nth=0
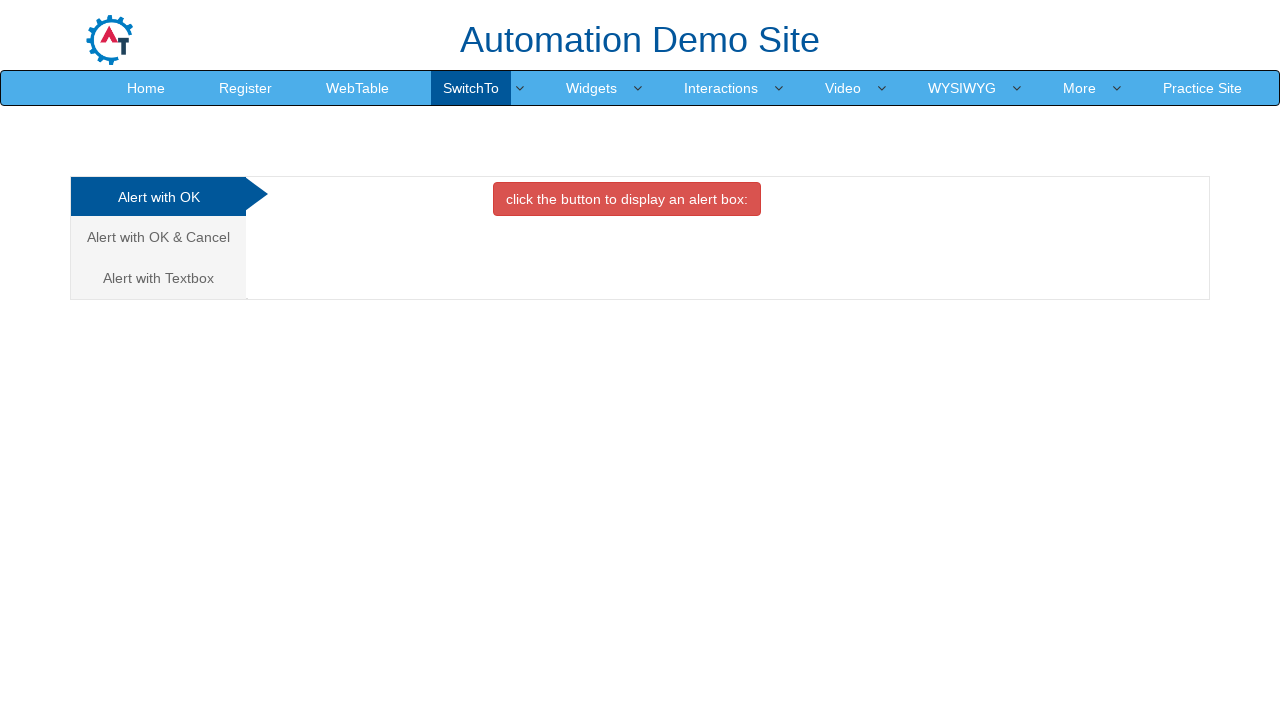

Clicked alert trigger button 1 at (627, 199) on (//div[@class='tabpane pullleft']/ul/li/../../following-sibling::div/div/button)
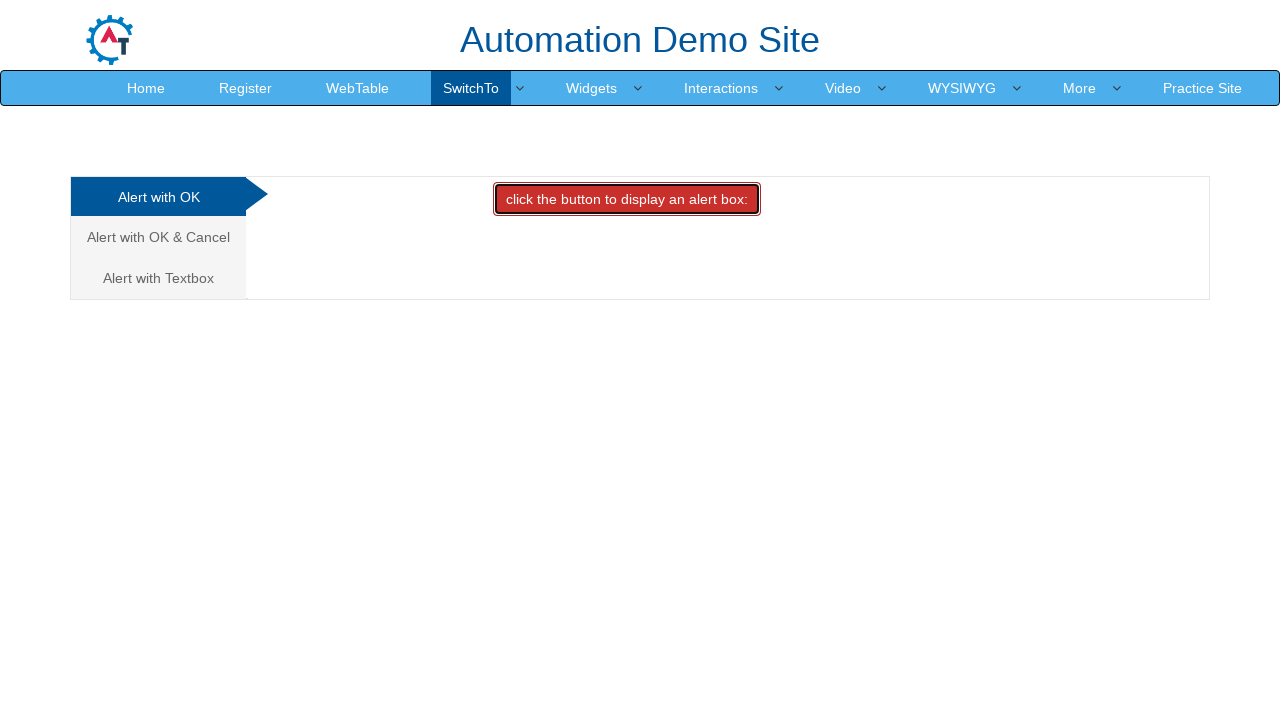

Set up alert dismissal handler for tab 1
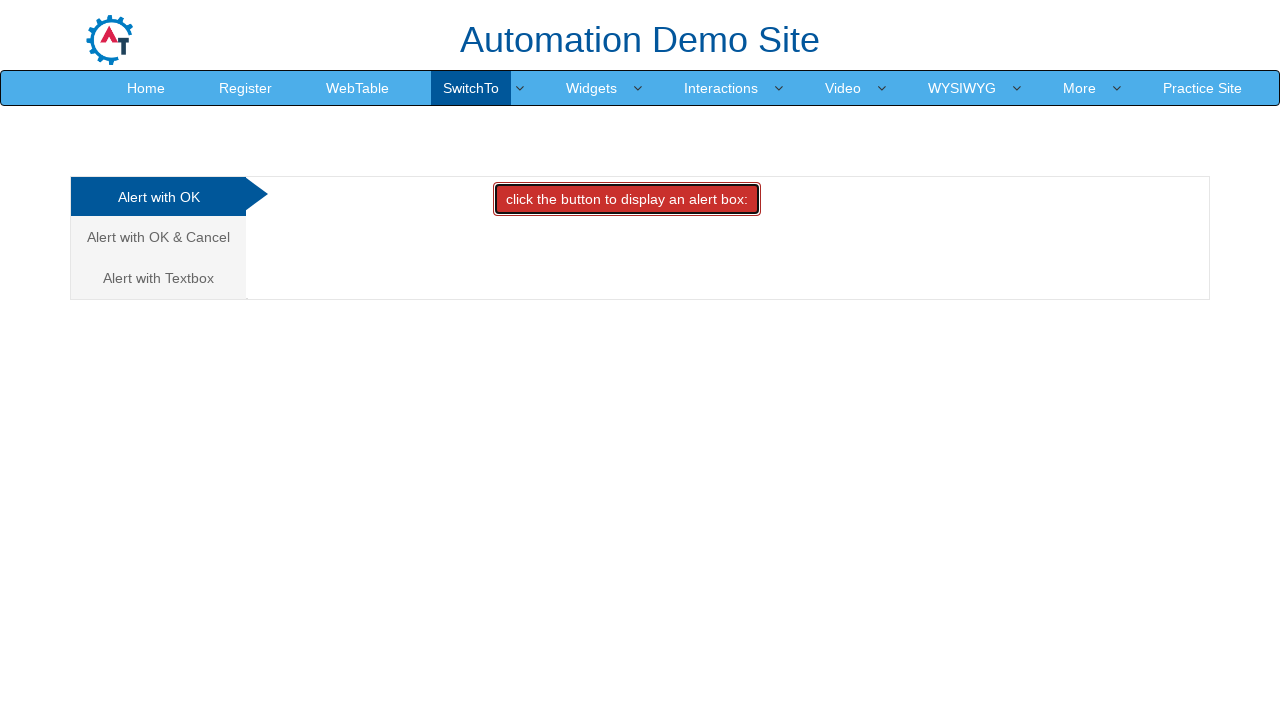

Waited for alert dismissal to complete for tab 1
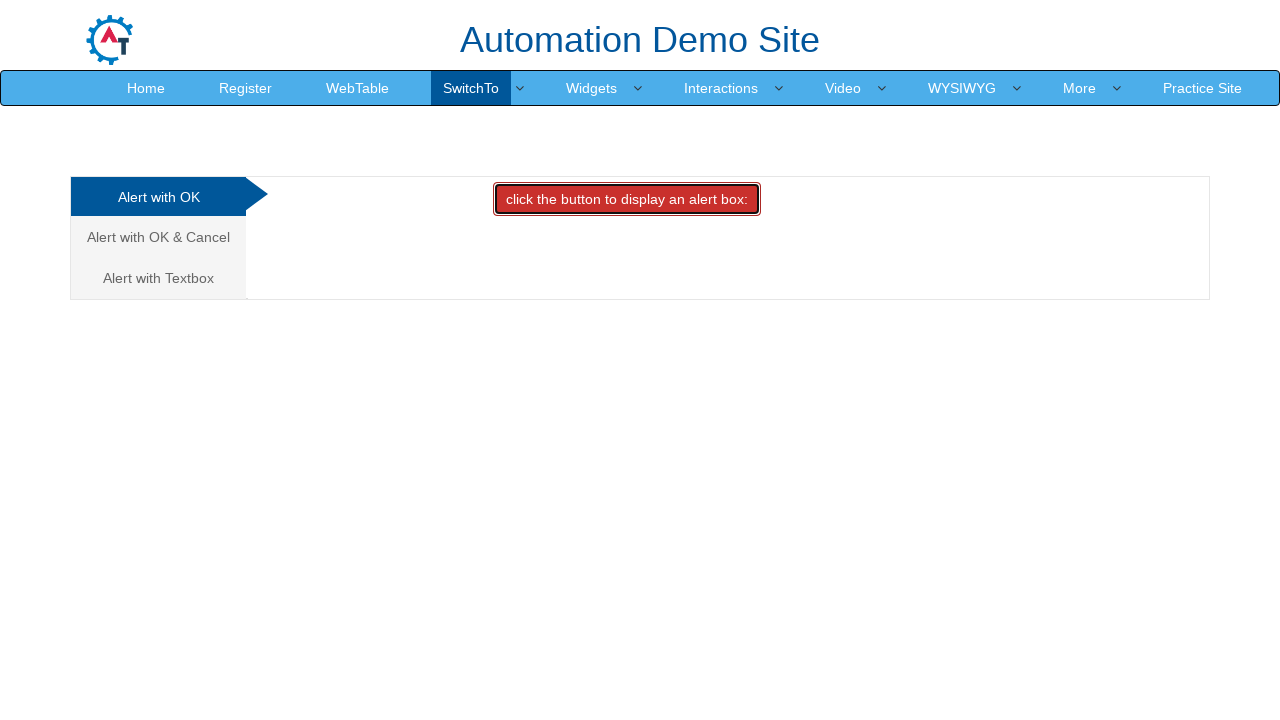

Clicked alert tab 2 at (160, 237) on xpath=//div[@class='tabpane pullleft']/ul/li >> nth=1
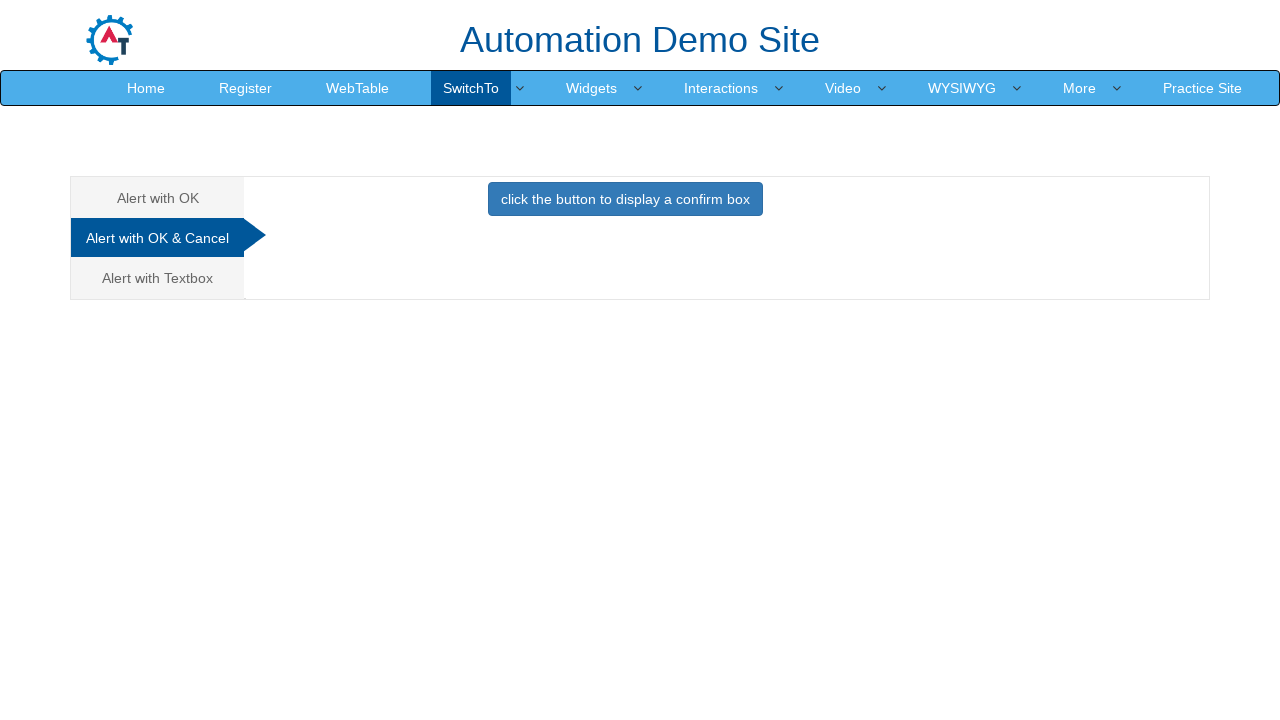

Clicked alert trigger button 2 at (625, 199) on (//div[@class='tabpane pullleft']/ul/li/../../following-sibling::div/div/button)
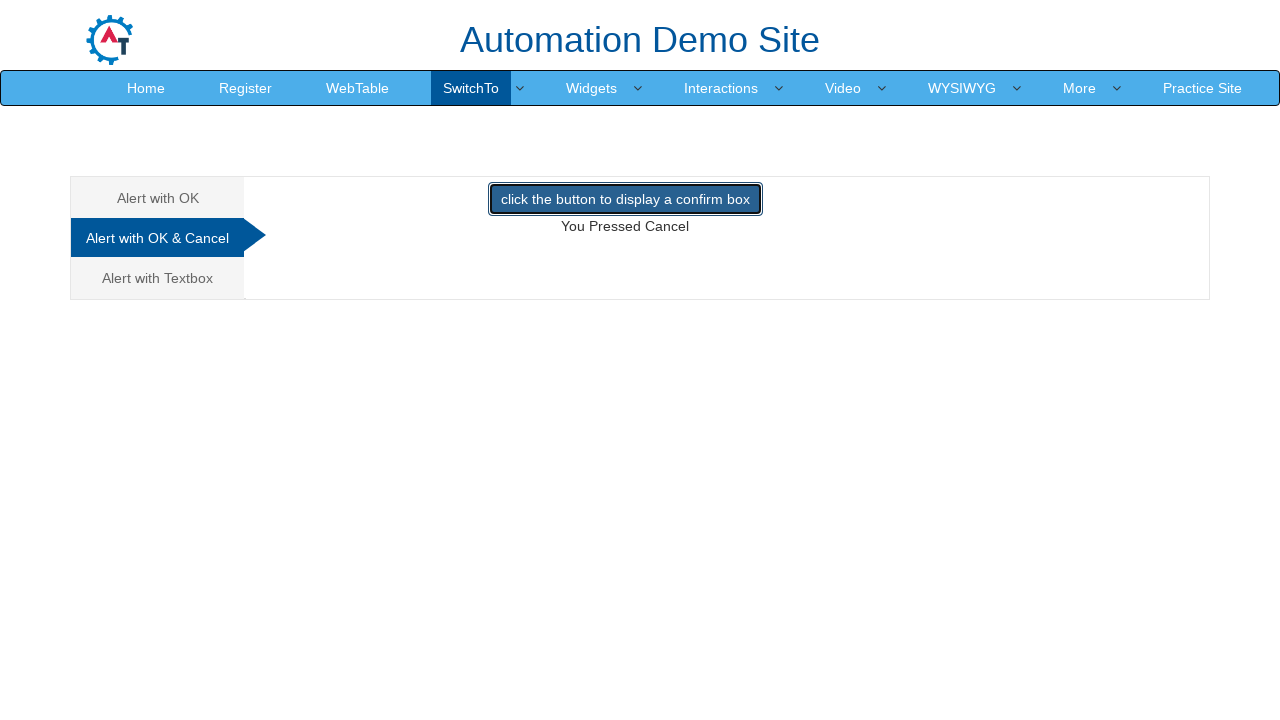

Set up alert dismissal handler for tab 2
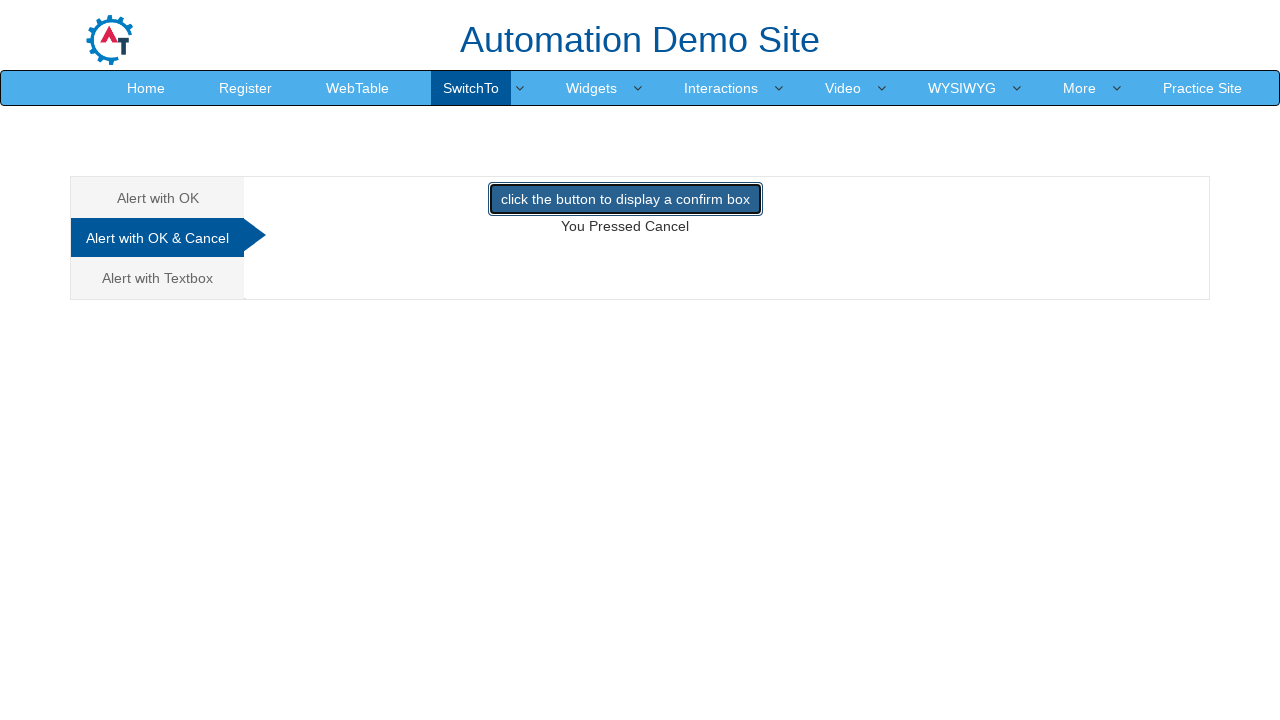

Waited for alert dismissal to complete for tab 2
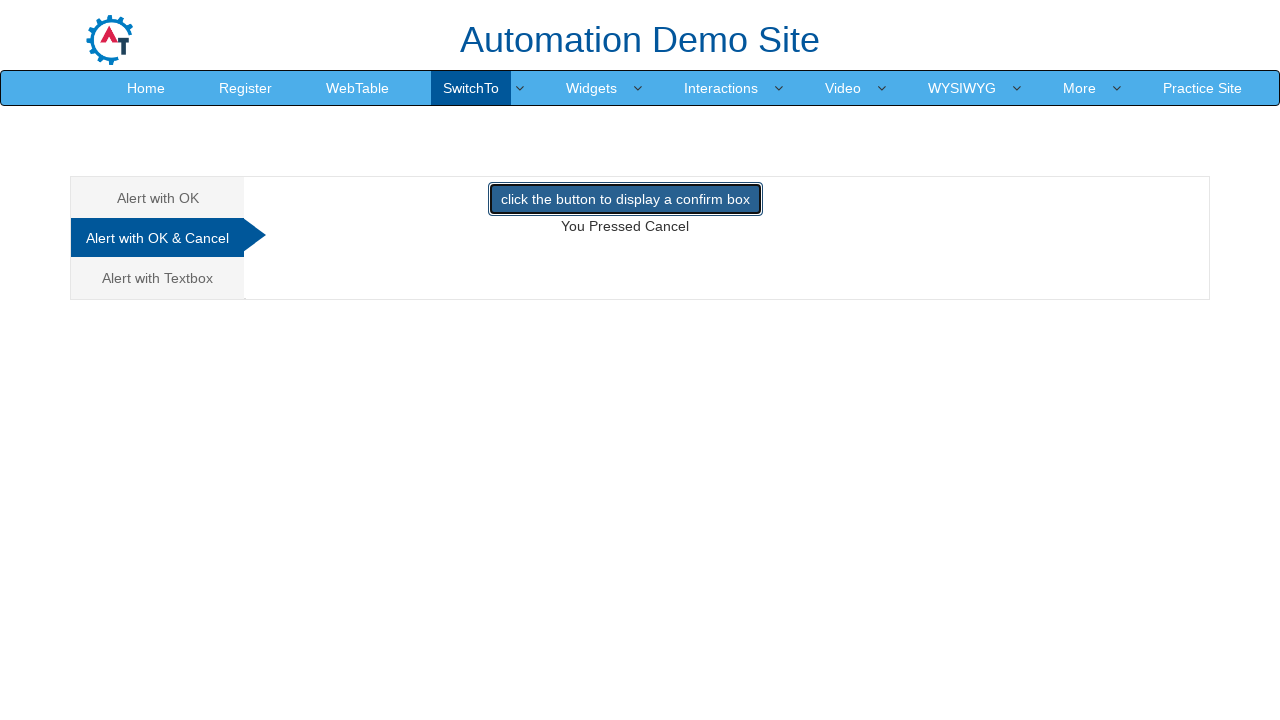

Clicked alert tab 3 at (158, 278) on xpath=//div[@class='tabpane pullleft']/ul/li >> nth=2
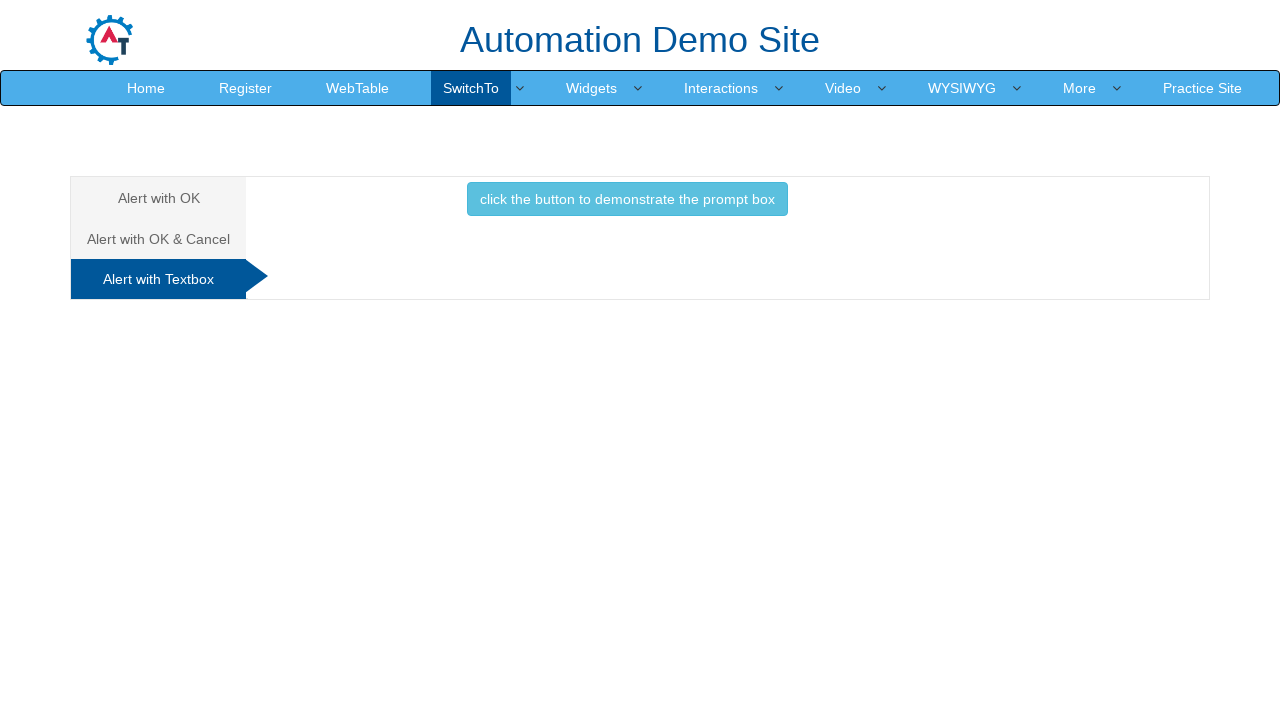

Clicked alert trigger button 3 at (627, 199) on (//div[@class='tabpane pullleft']/ul/li/../../following-sibling::div/div/button)
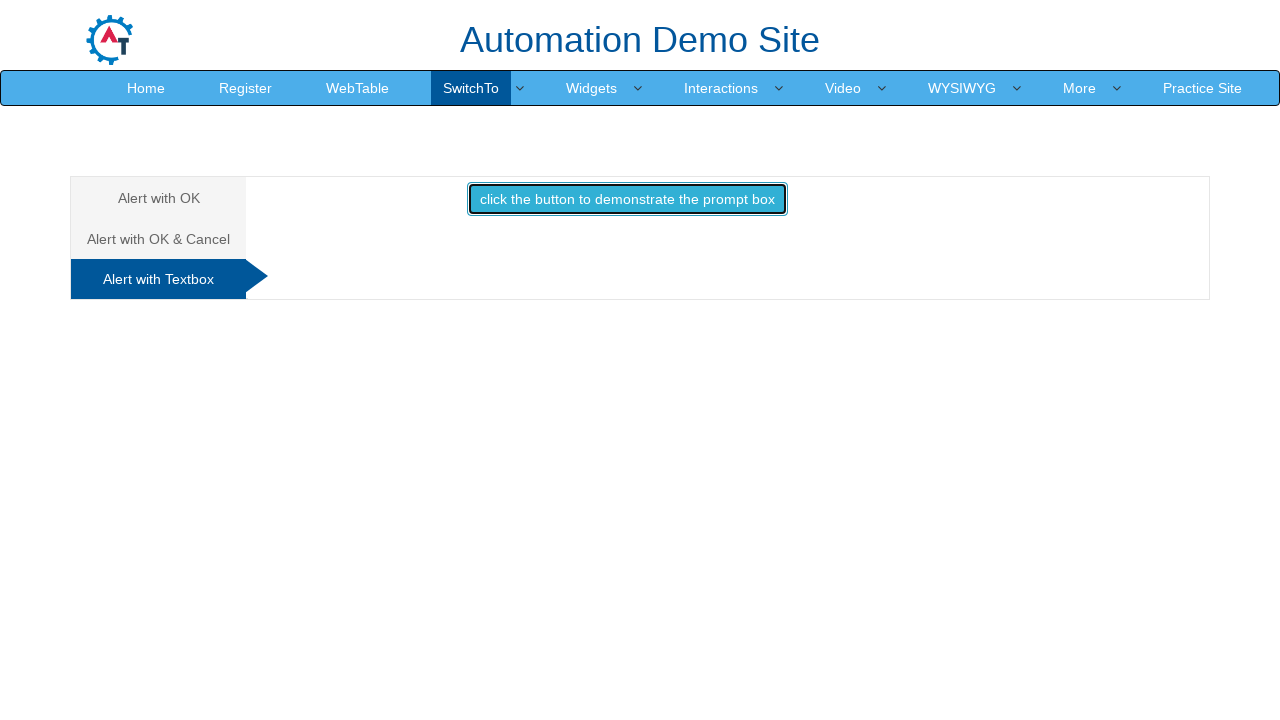

Set up alert dismissal handler for tab 3
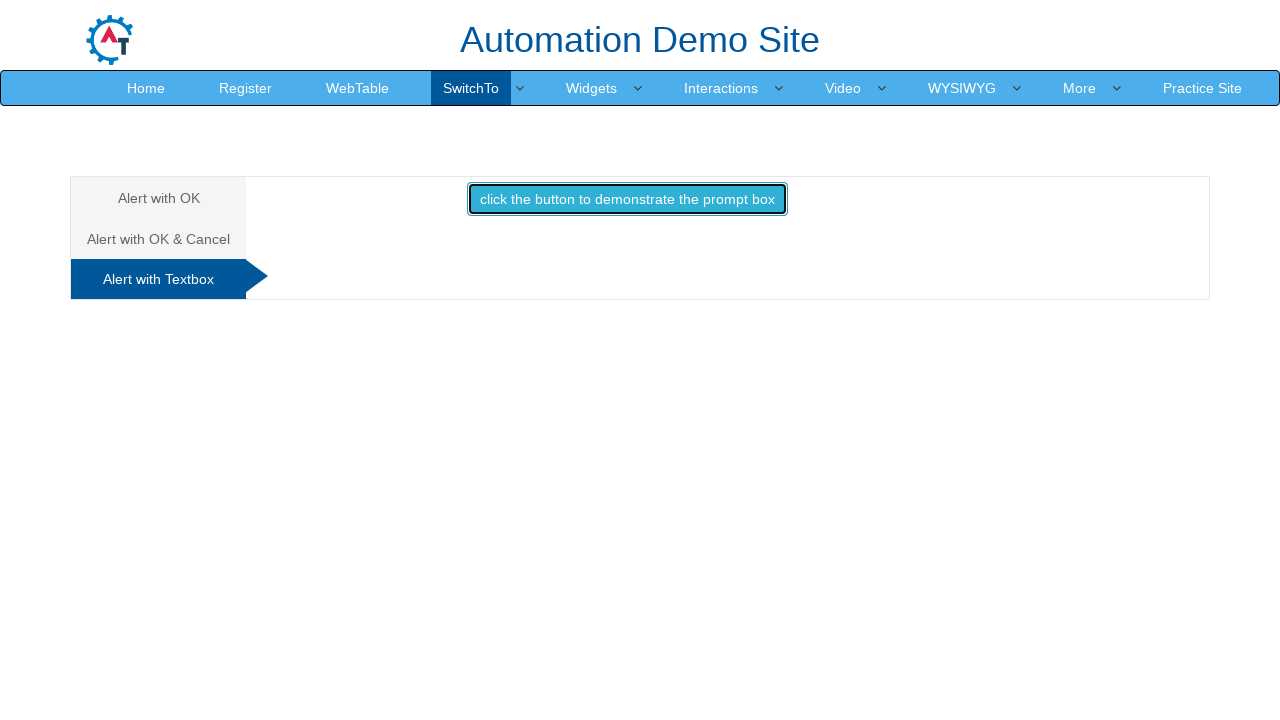

Waited for alert dismissal to complete for tab 3
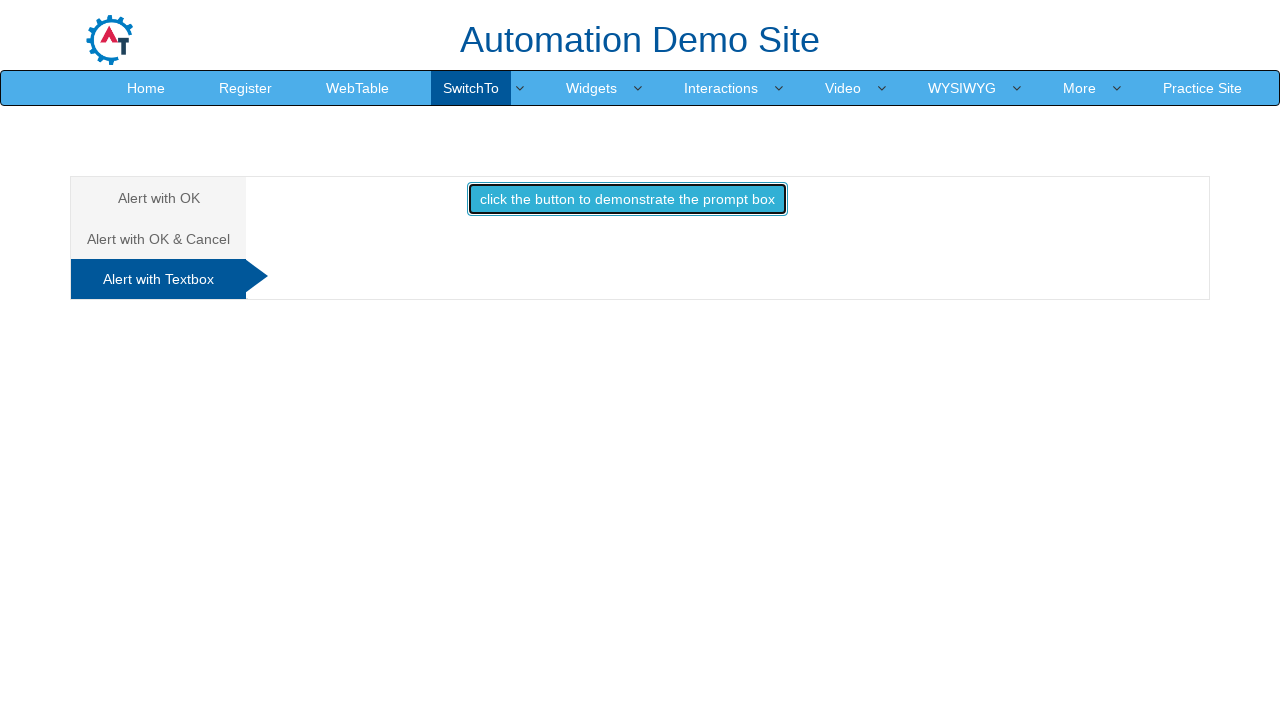

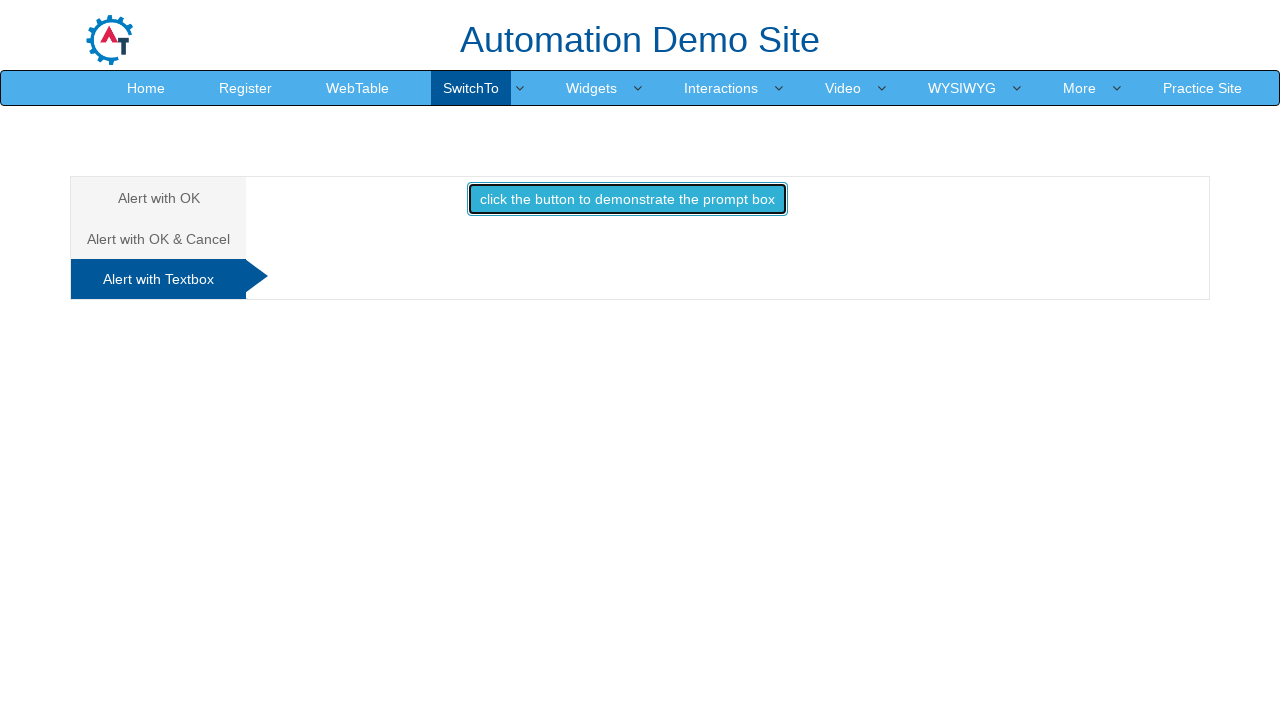